Tests dropdown selection by selecting each of the three options in sequence

Starting URL: http://www.qaclickacademy.com/practice.php

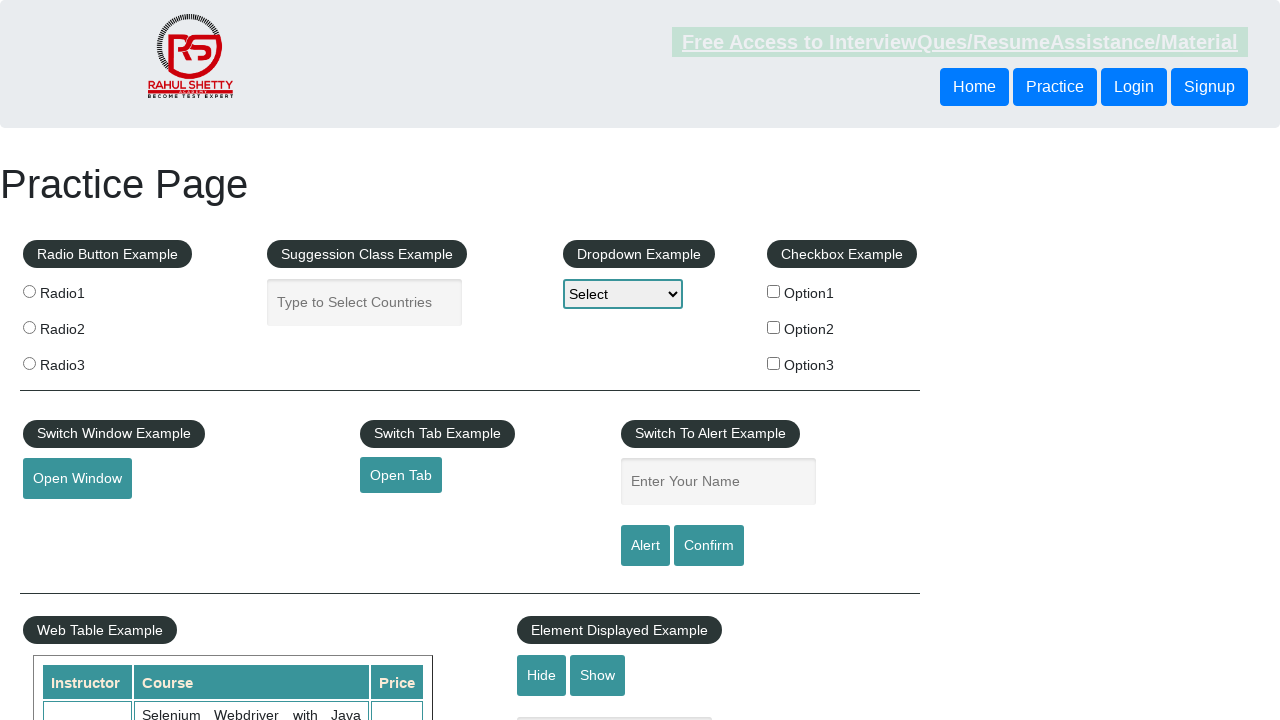

Selected Option1 from dropdown by index on #dropdown-class-example
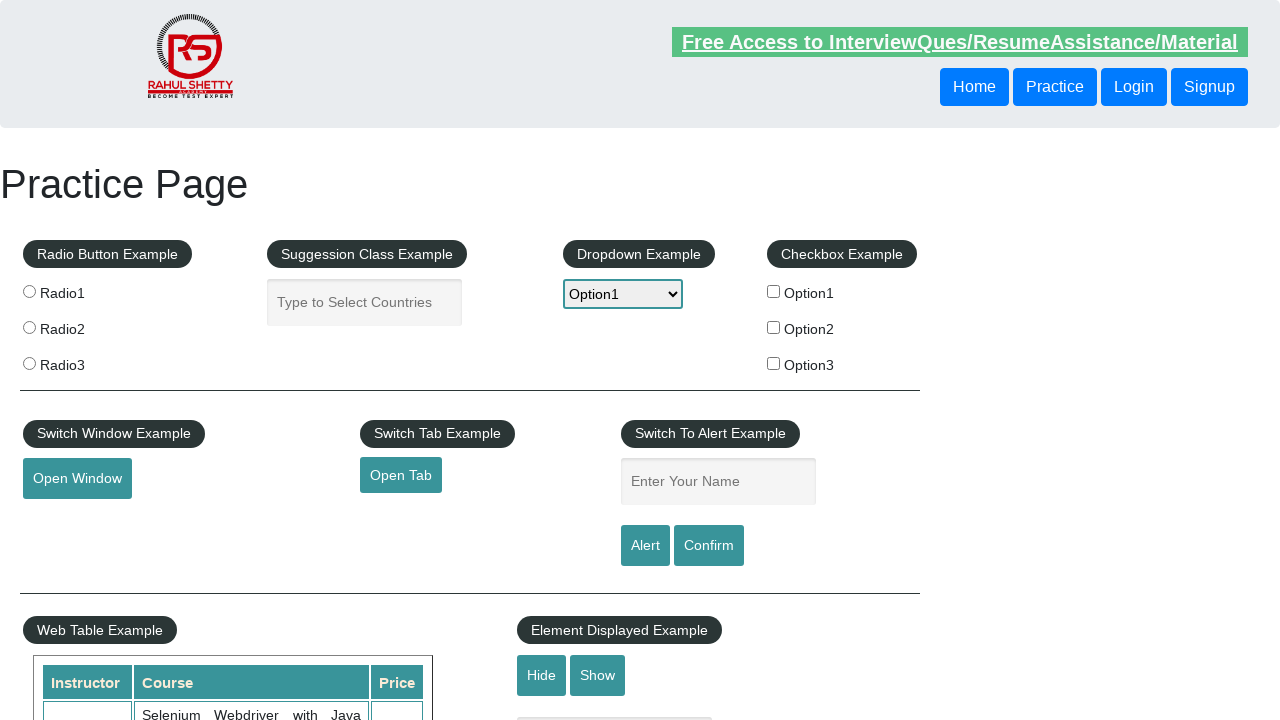

Selected Option2 from dropdown by index on #dropdown-class-example
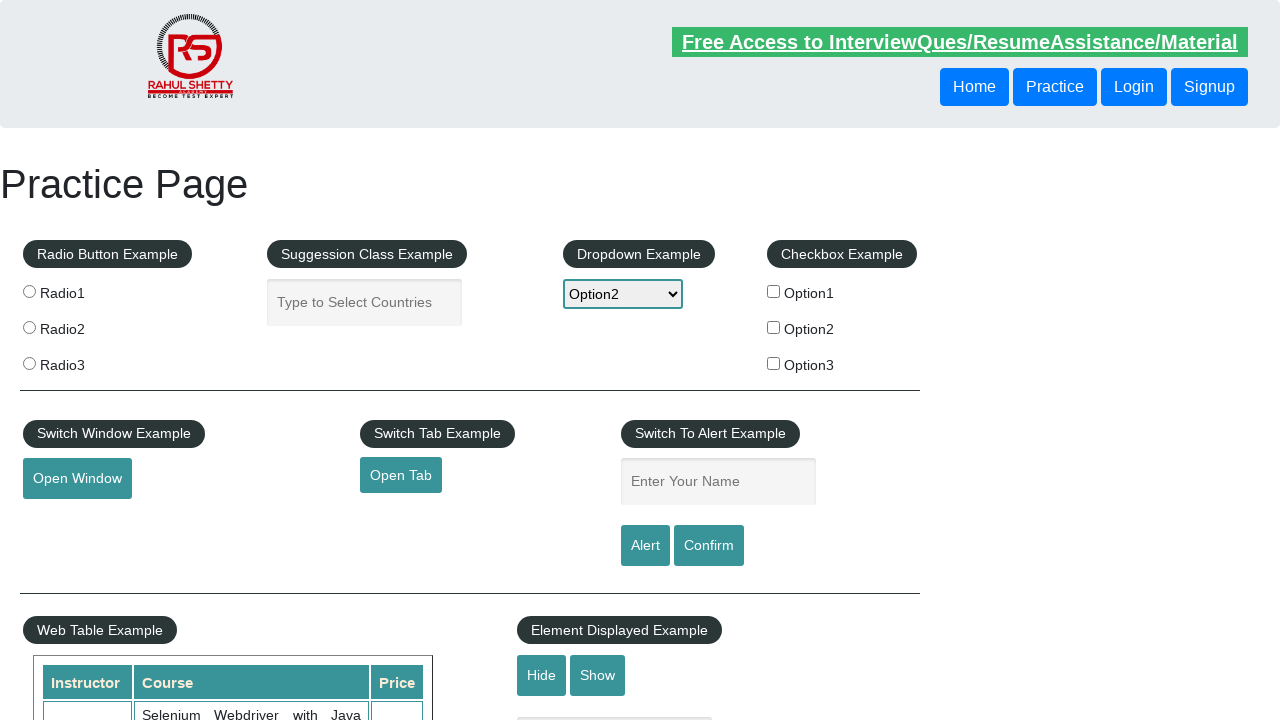

Selected Option3 from dropdown by index on #dropdown-class-example
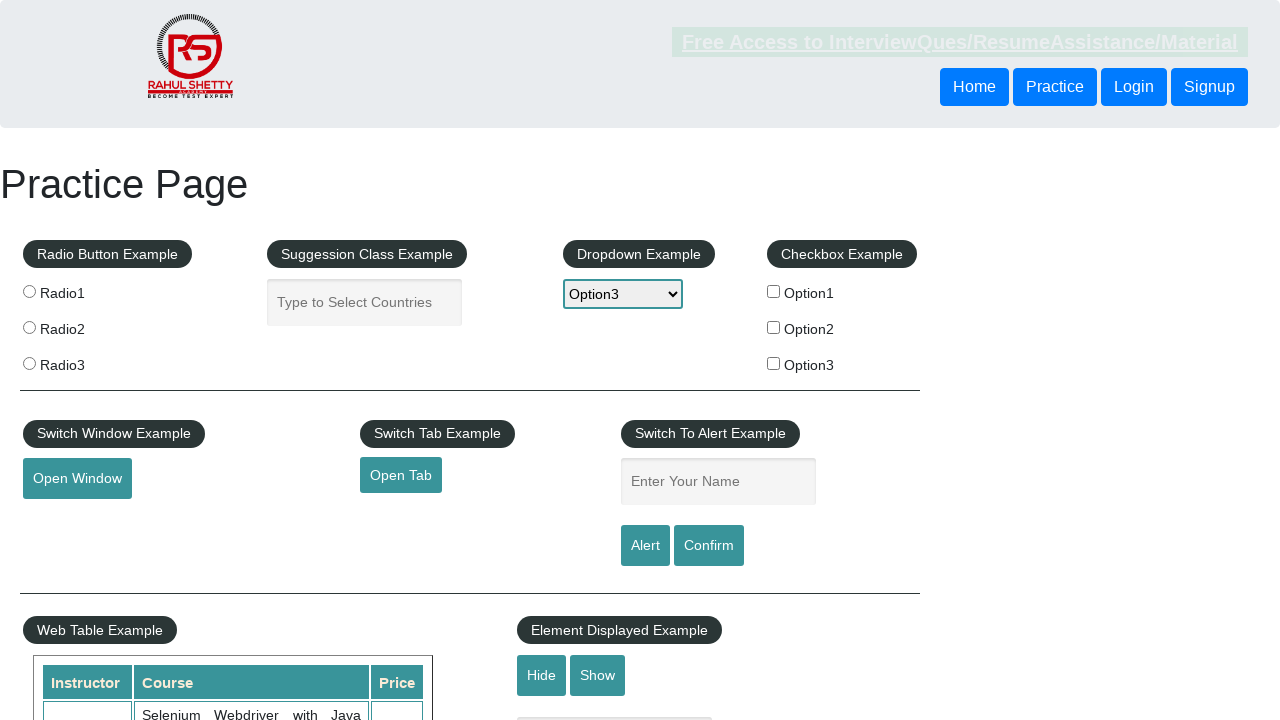

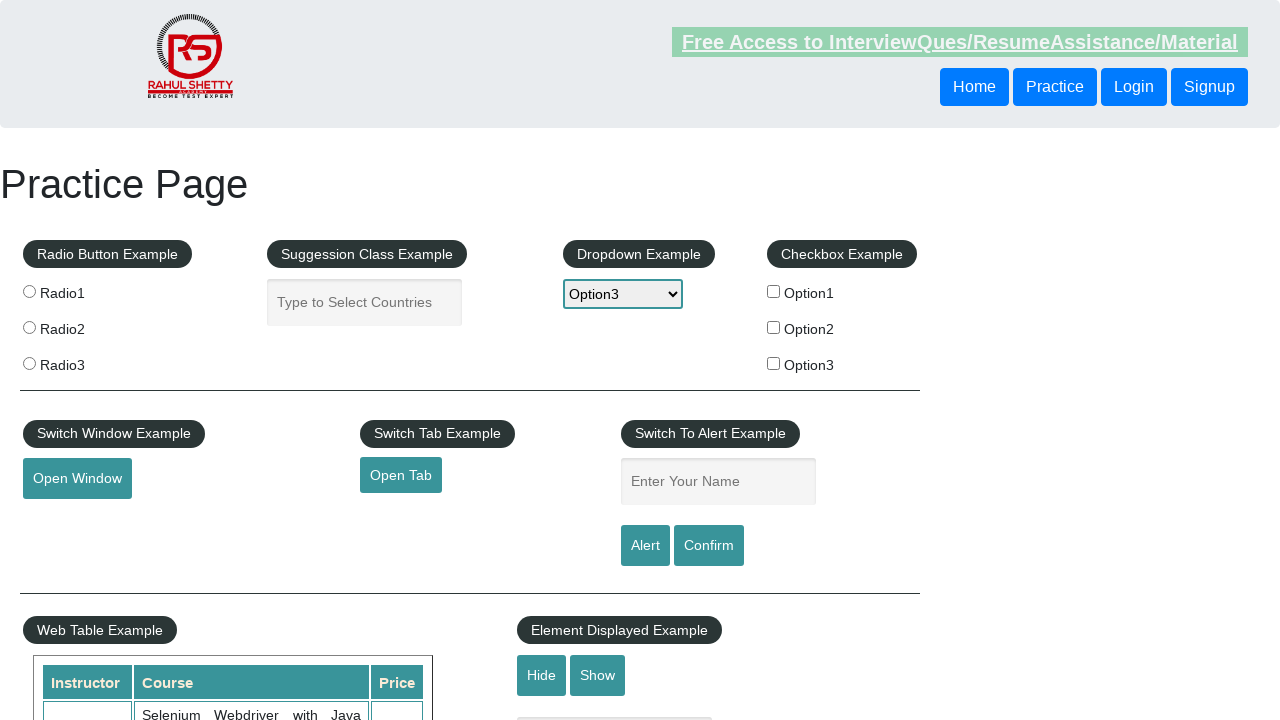